Tests mouse click and hold functionality by navigating to mouse actions section and performing click-and-hold action on a zoom button element

Starting URL: https://demoapps.qspiders.com/ui?scenario=1

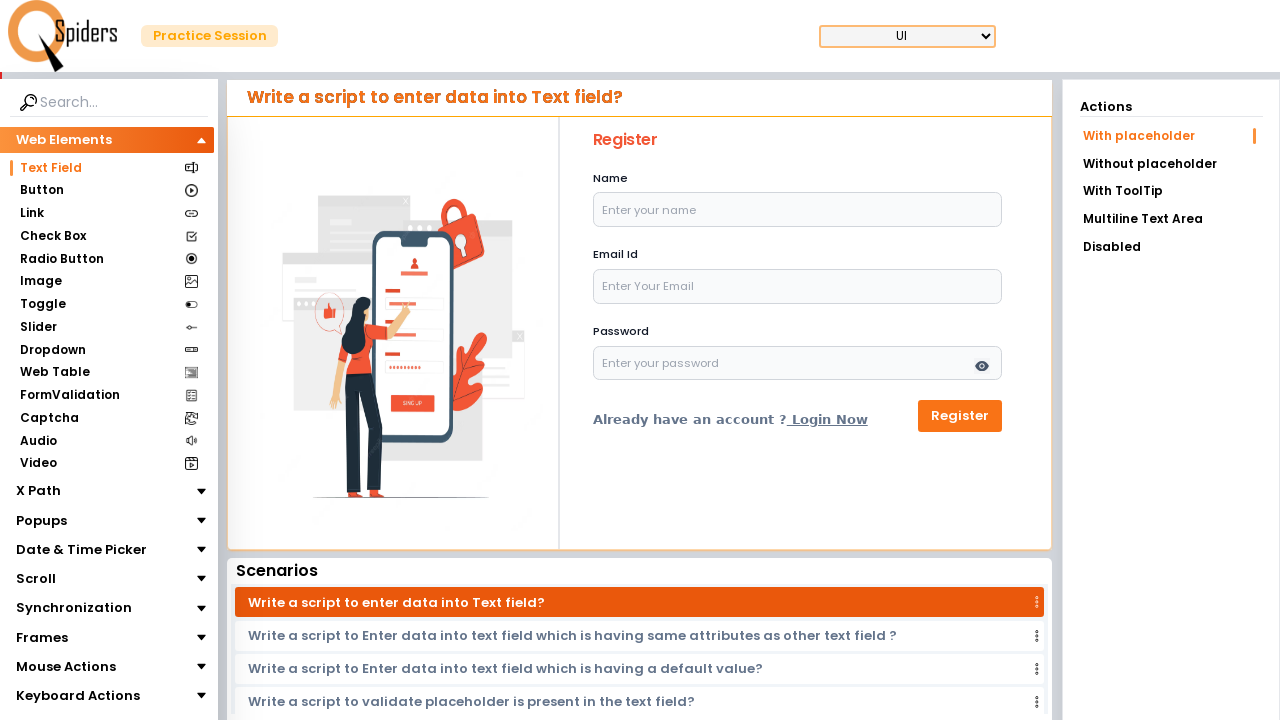

Clicked on Mouse Actions section at (66, 667) on xpath=//section[text()='Mouse Actions']
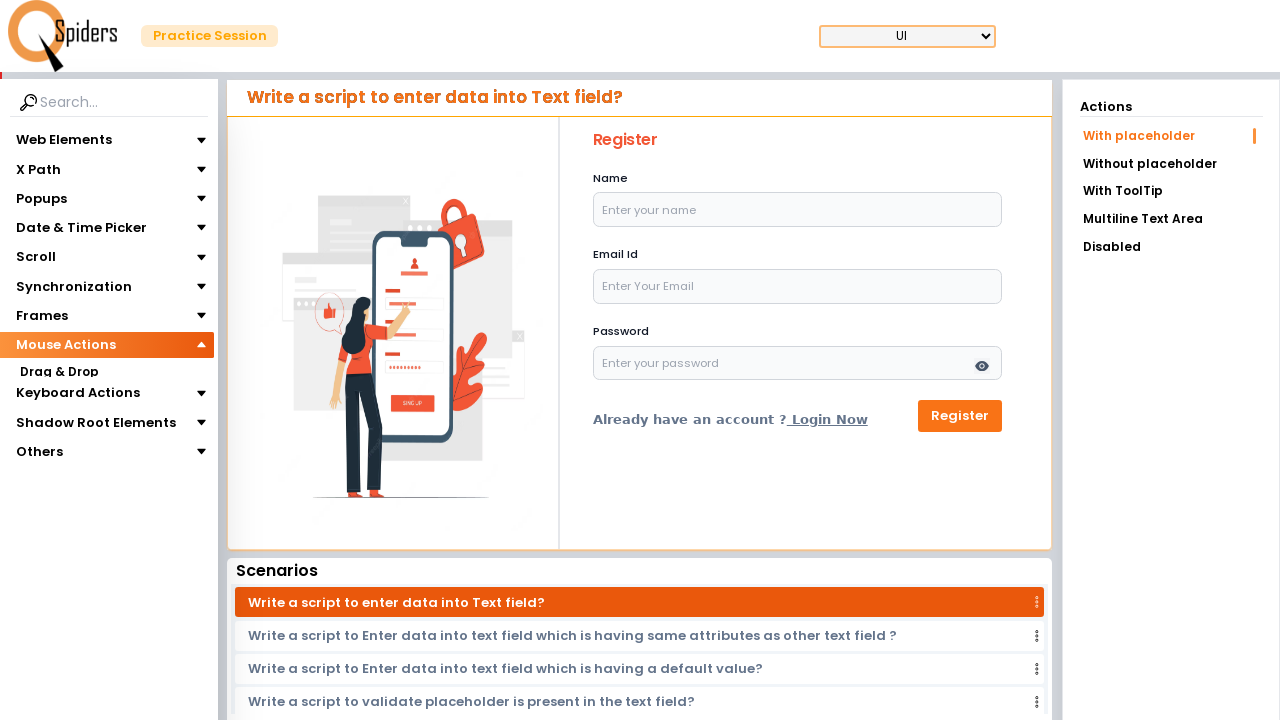

Clicked on Click & Hold section at (58, 418) on xpath=//section[text()='Click & Hold']
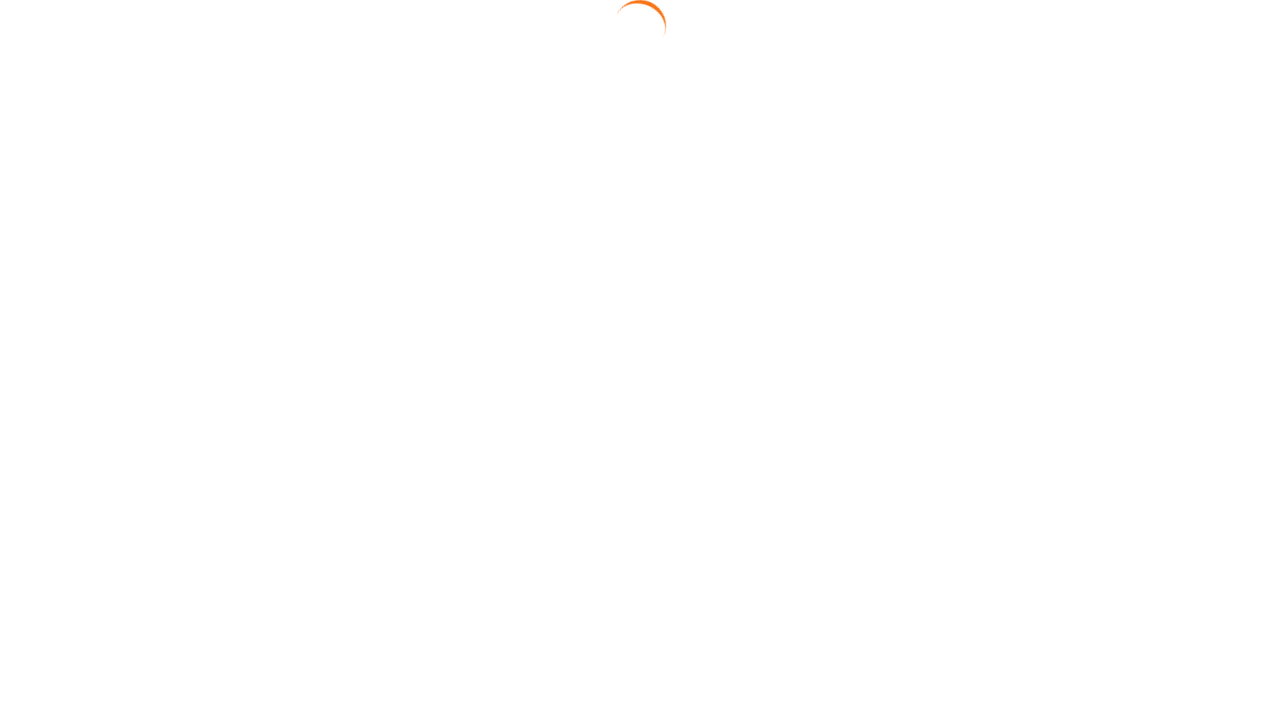

Located zoom button element
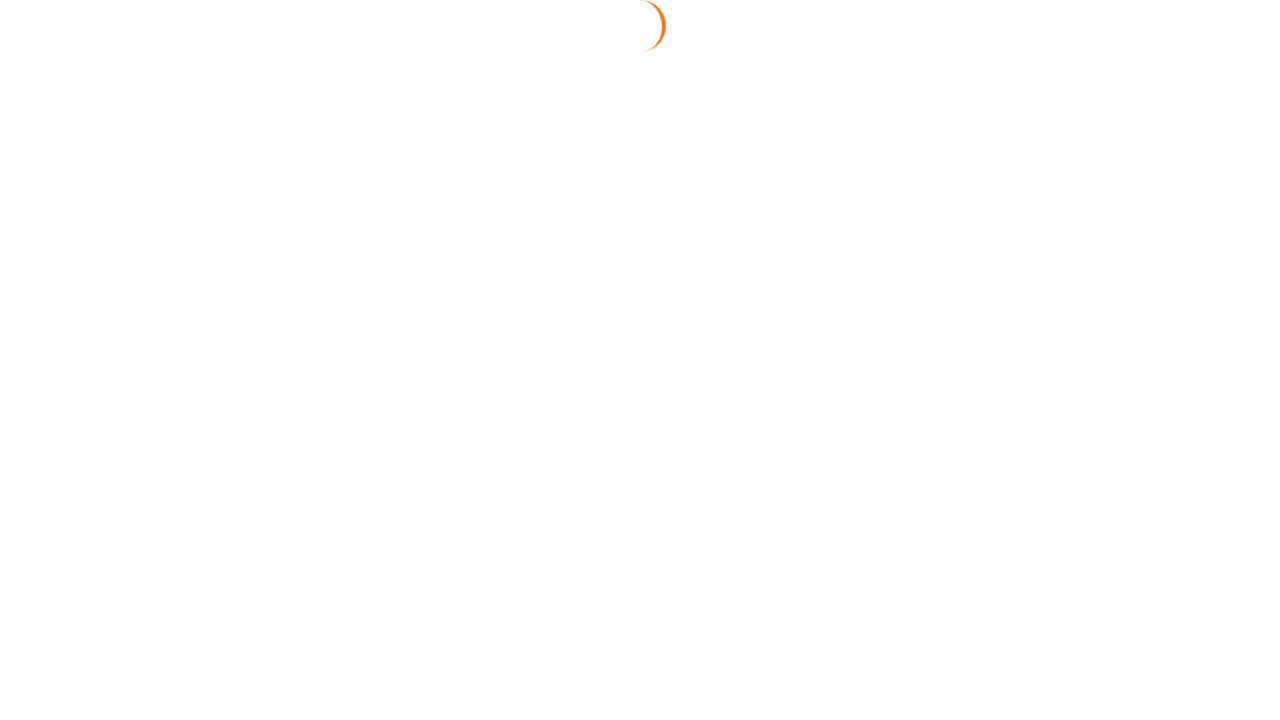

Hovered over zoom button at (644, 323) on xpath=//div[@class='zoom-button ']
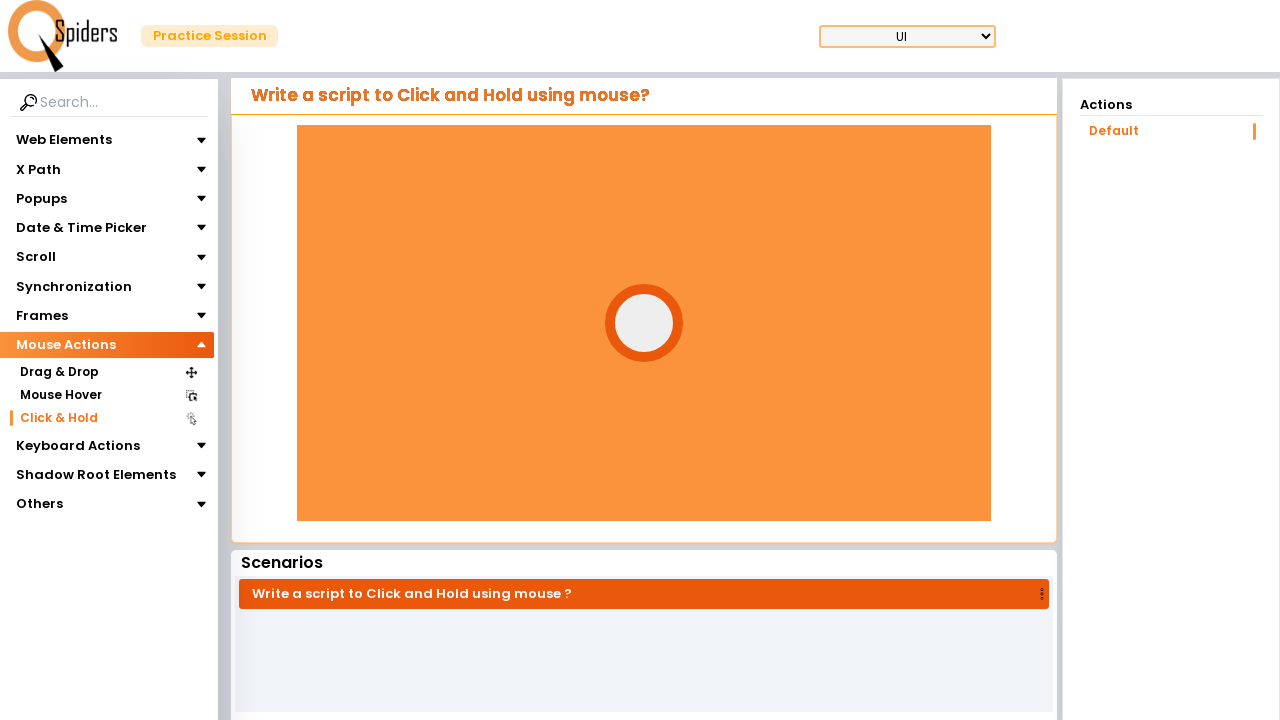

Pressed mouse button down on zoom button at (644, 323)
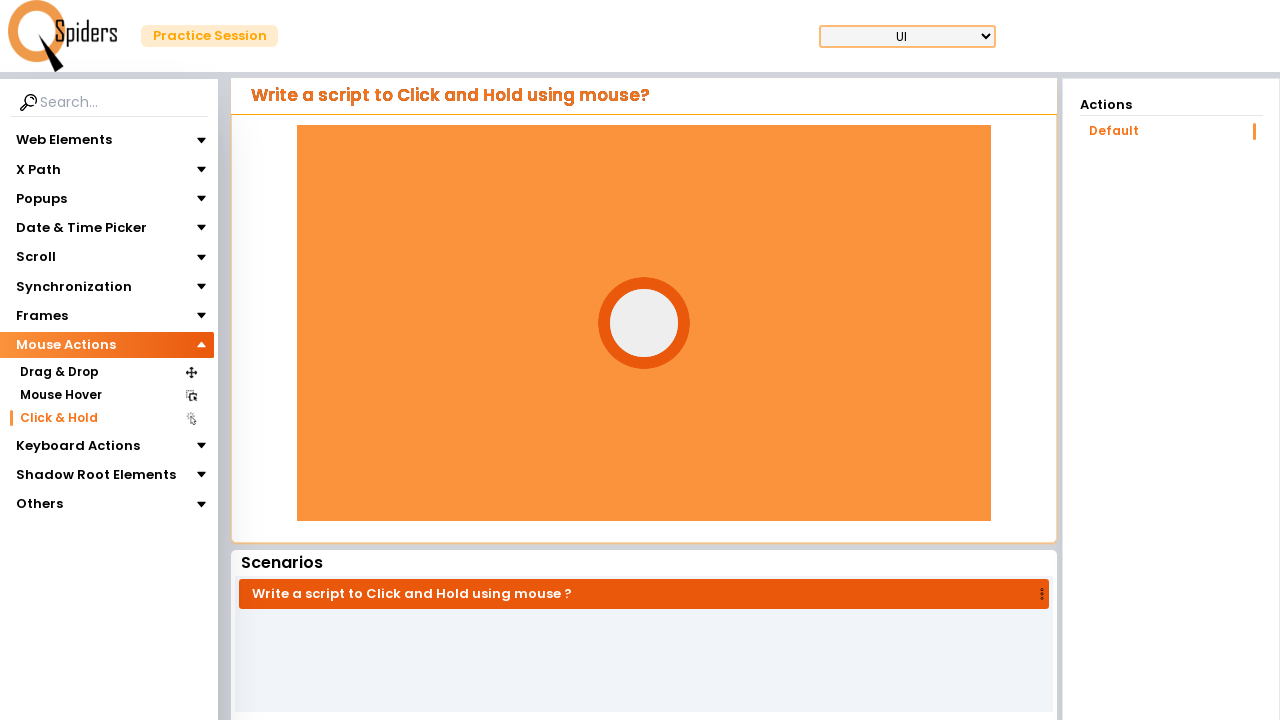

Waited 3 seconds while holding mouse button down
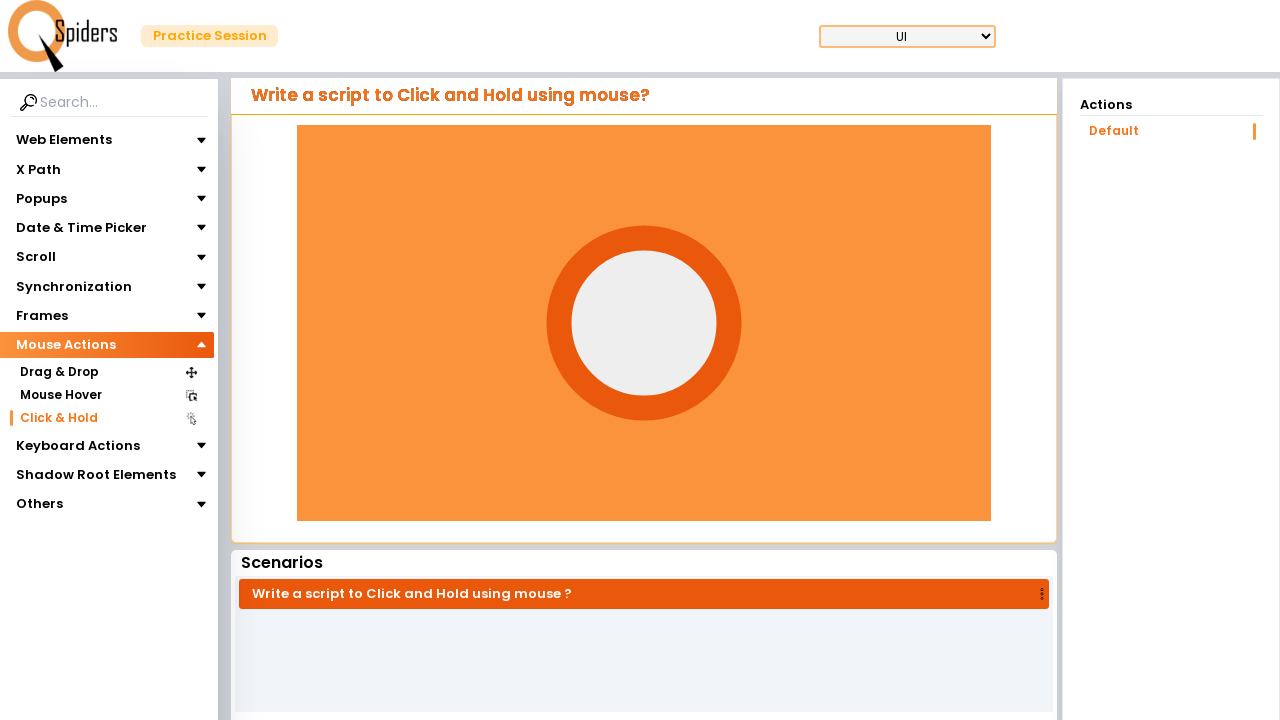

Released mouse button at (644, 323)
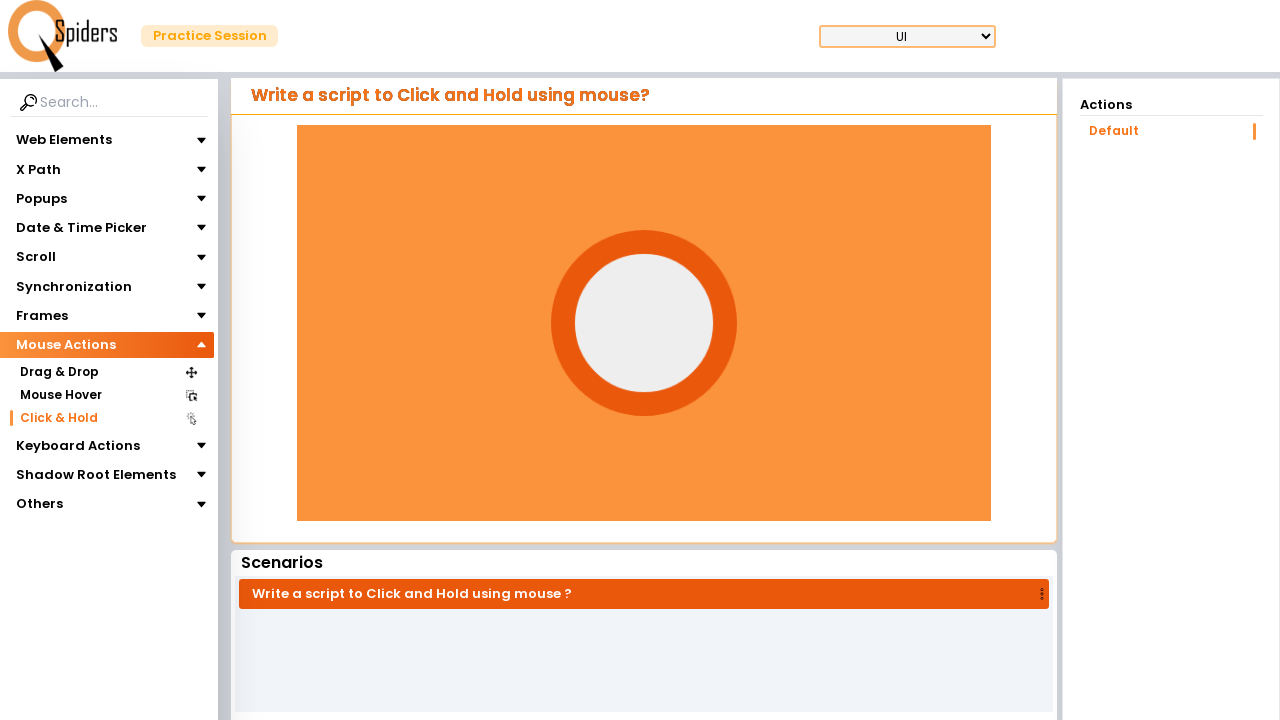

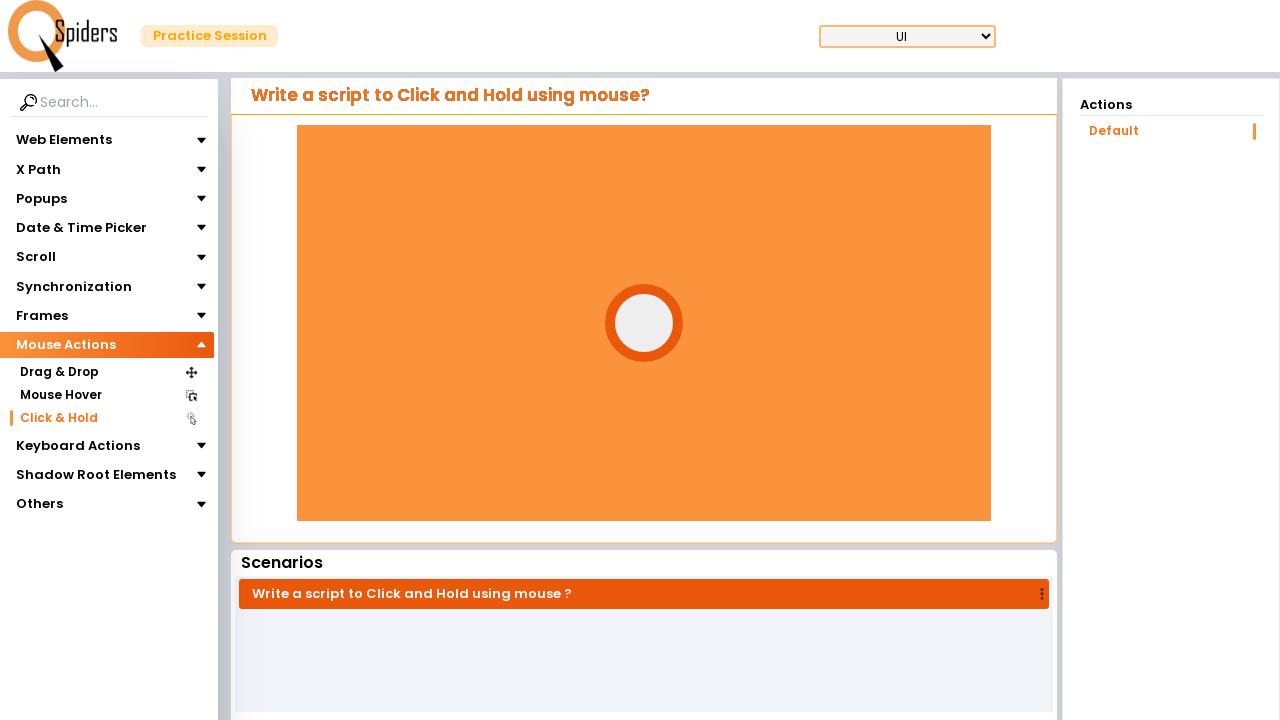